Tests the Contact Us functionality on DemoBlaze by opening the contact modal, filling in email, name, and message fields, submitting the form, and accepting the confirmation alert.

Starting URL: https://www.demoblaze.com

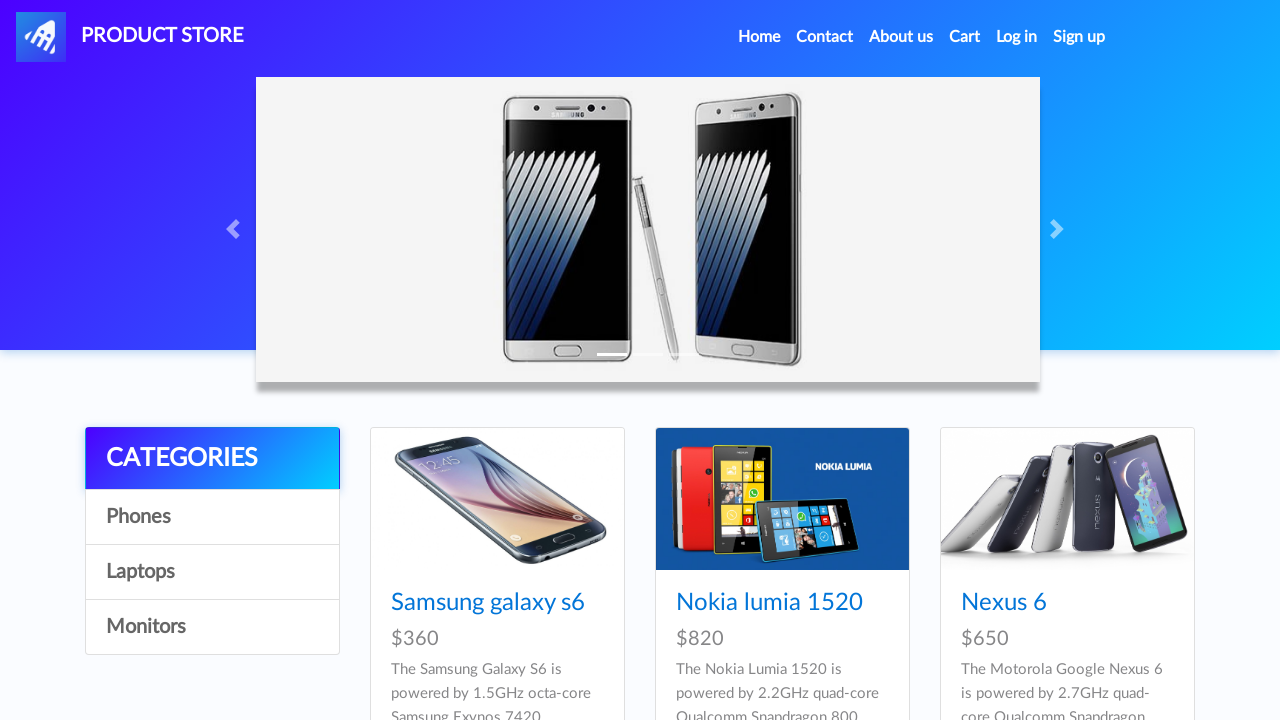

Clicked Contact link to open contact modal at (825, 37) on a[data-target='#exampleModal']
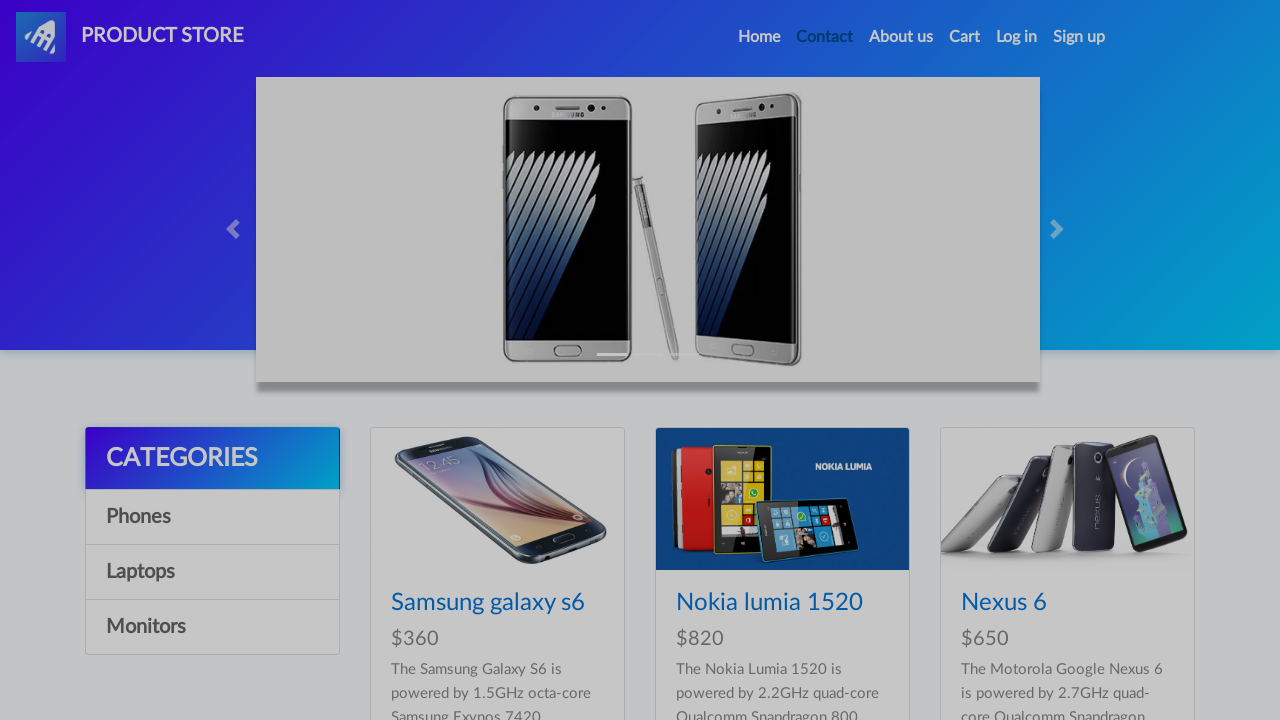

Contact modal appeared and is visible
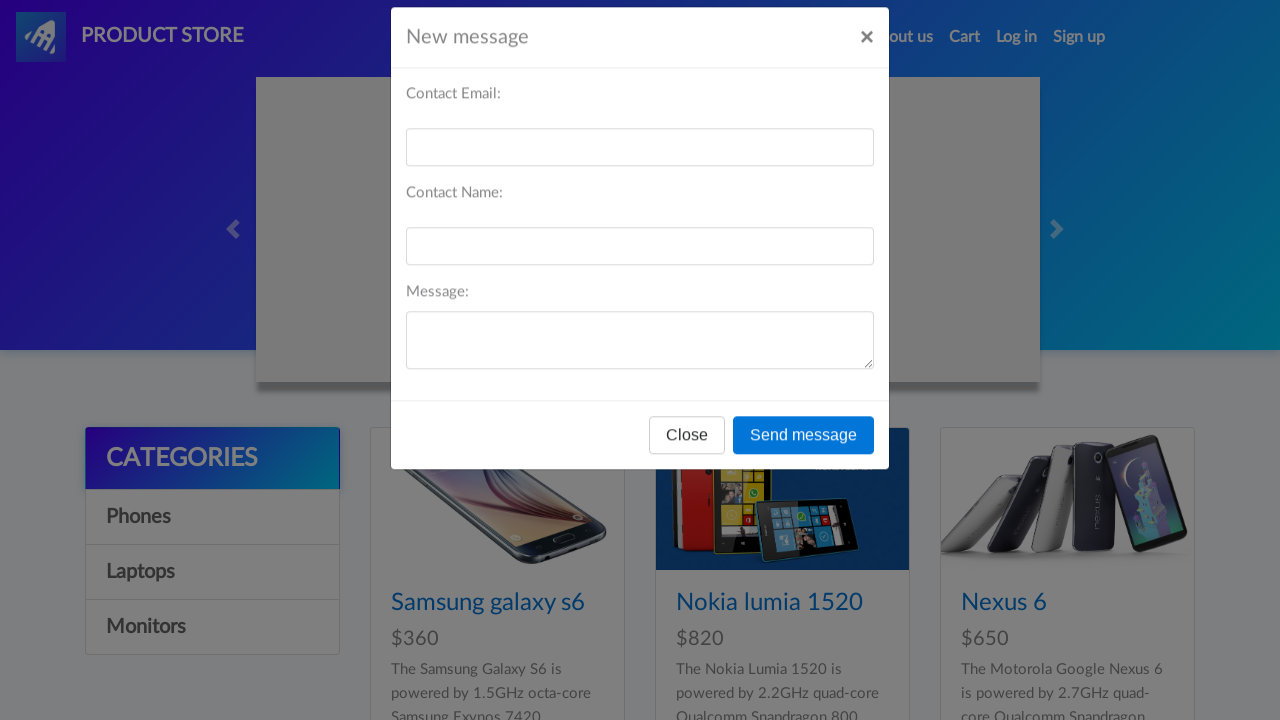

Filled recipient email field with 'john.doe@example.com' on #recipient-email
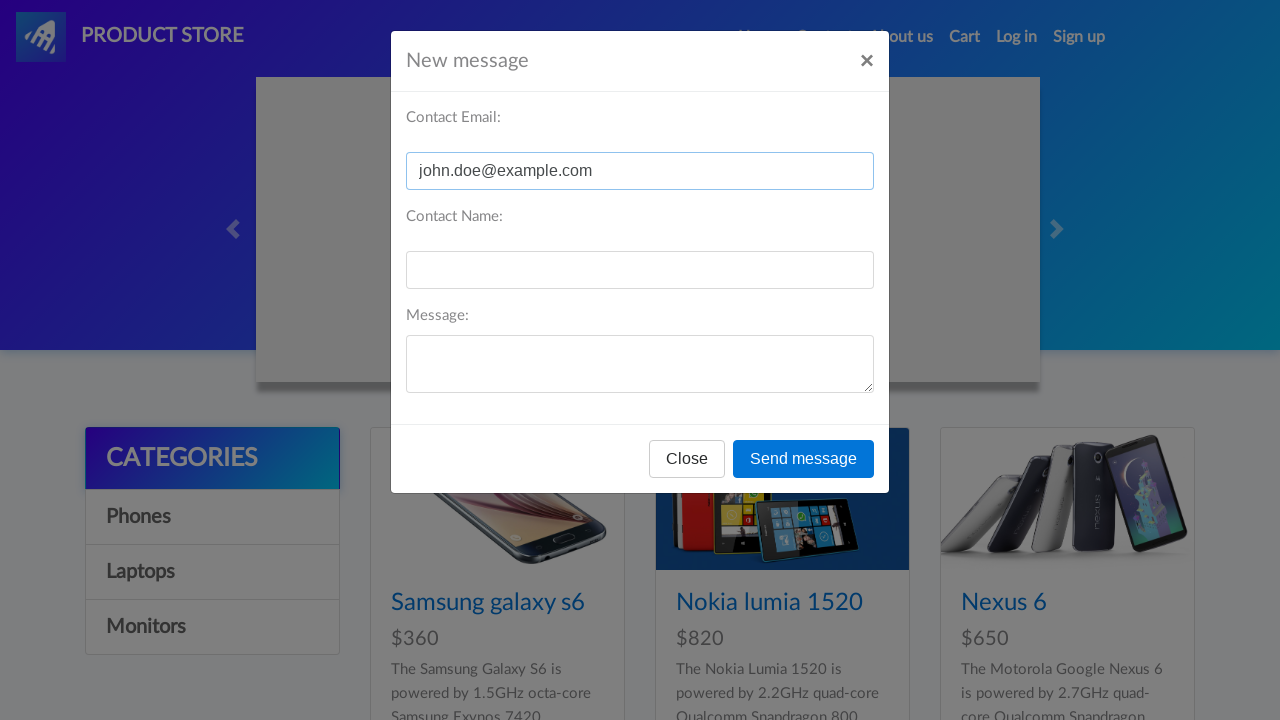

Filled recipient name field with 'John Doe' on #recipient-name
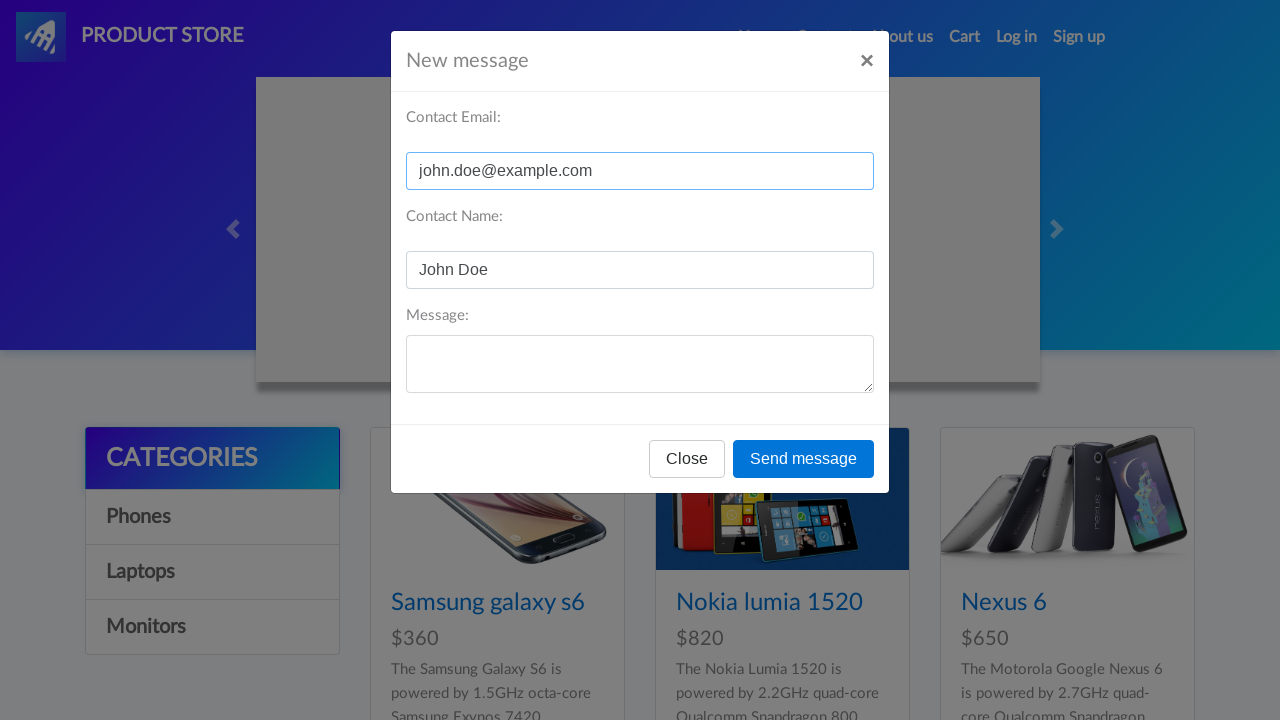

Filled message field with contact inquiry on #message-text
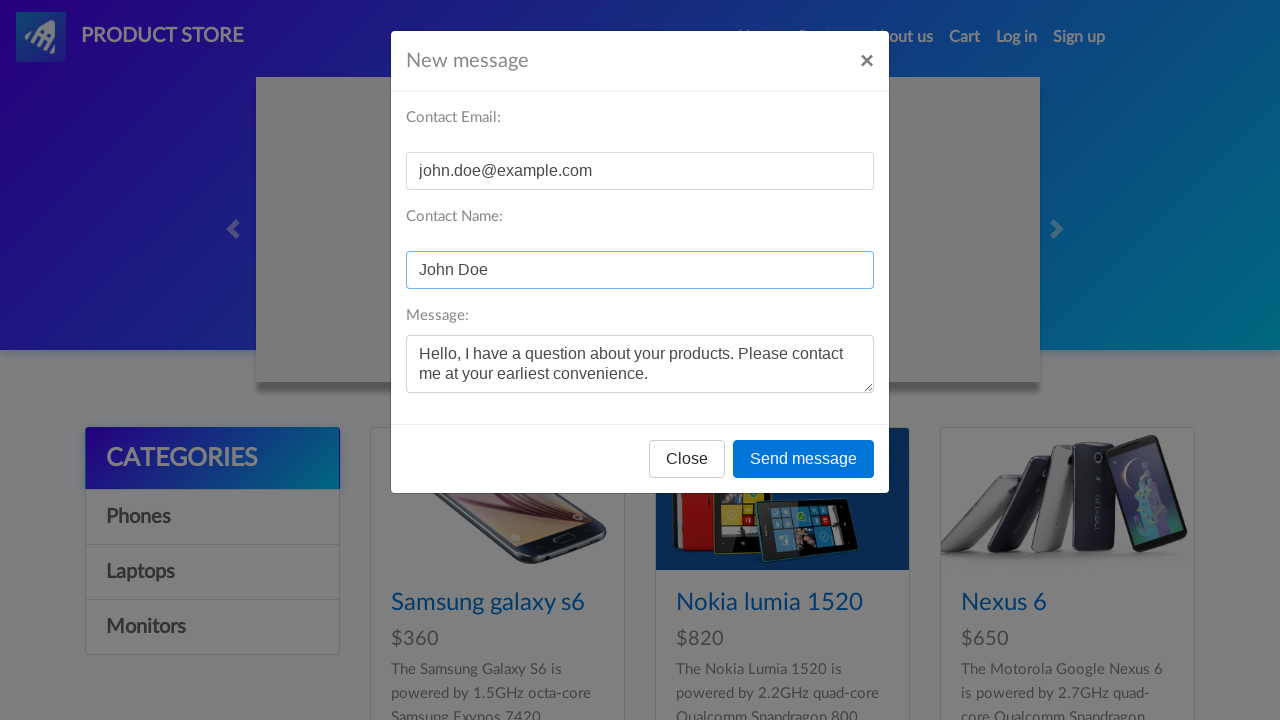

Send message button is visible and ready
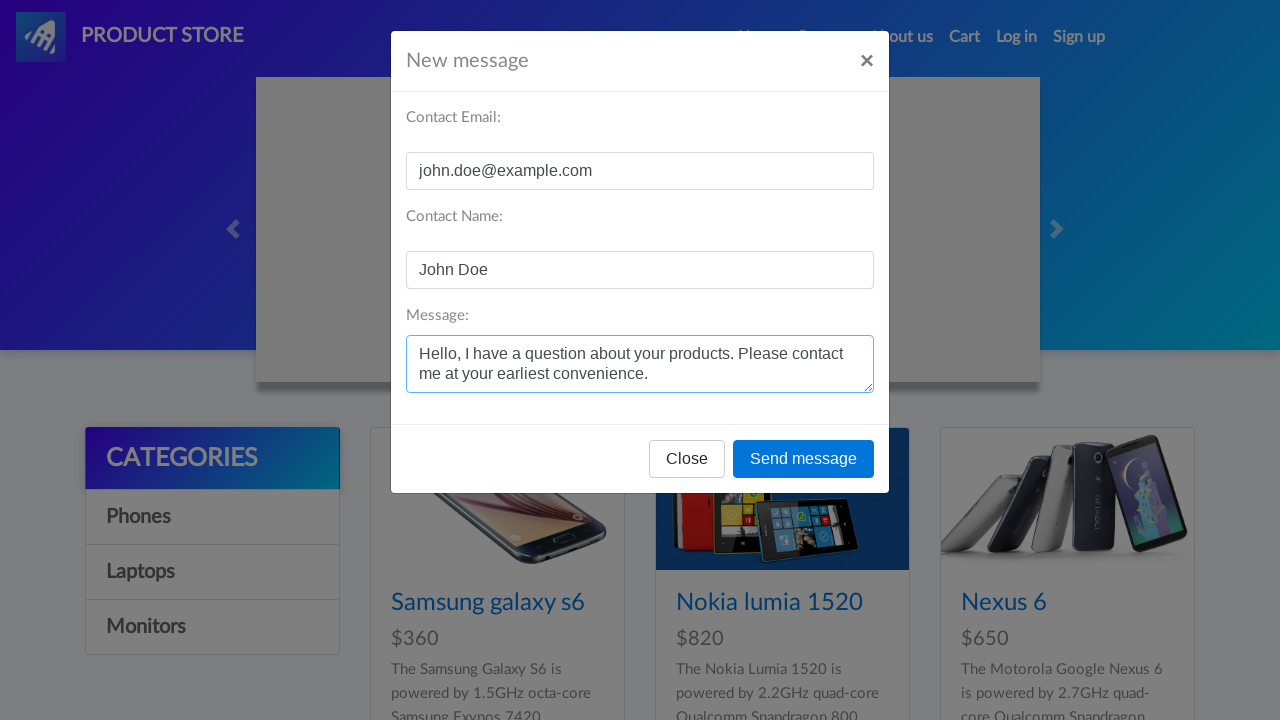

Clicked Send message button to submit contact form at (804, 459) on button[onclick='send()']
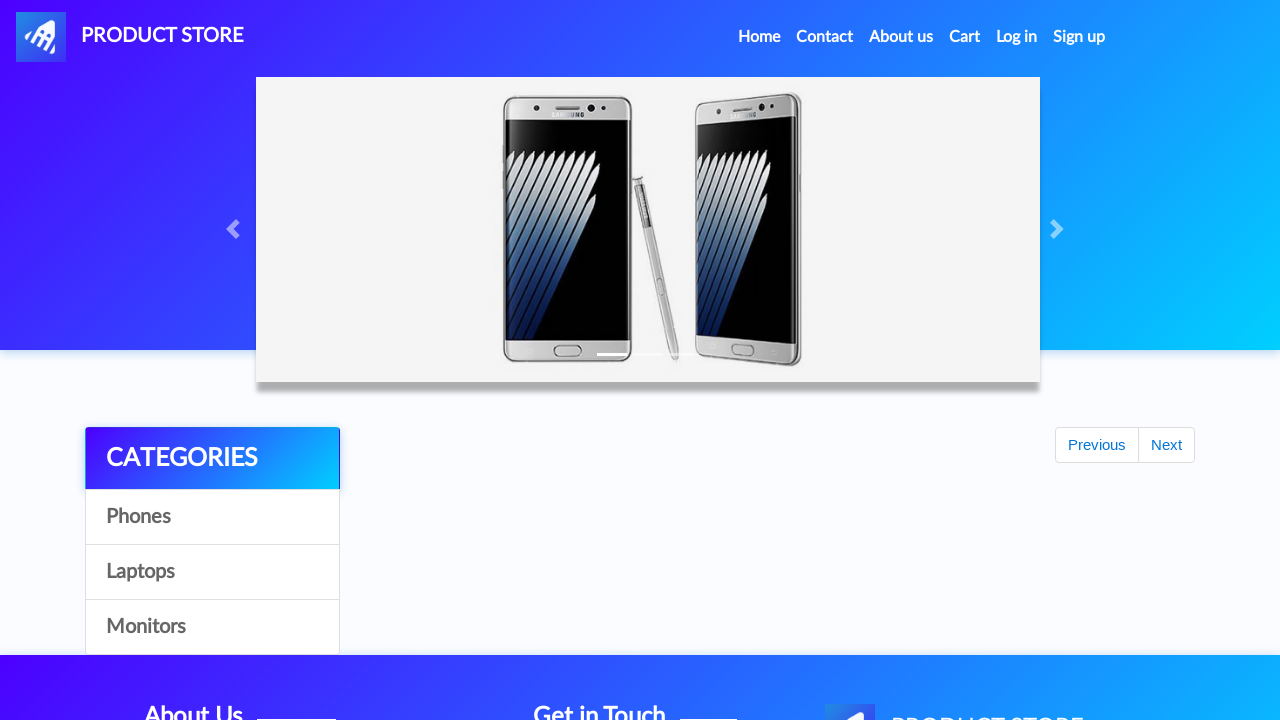

Set up dialog handler to accept confirmation alert
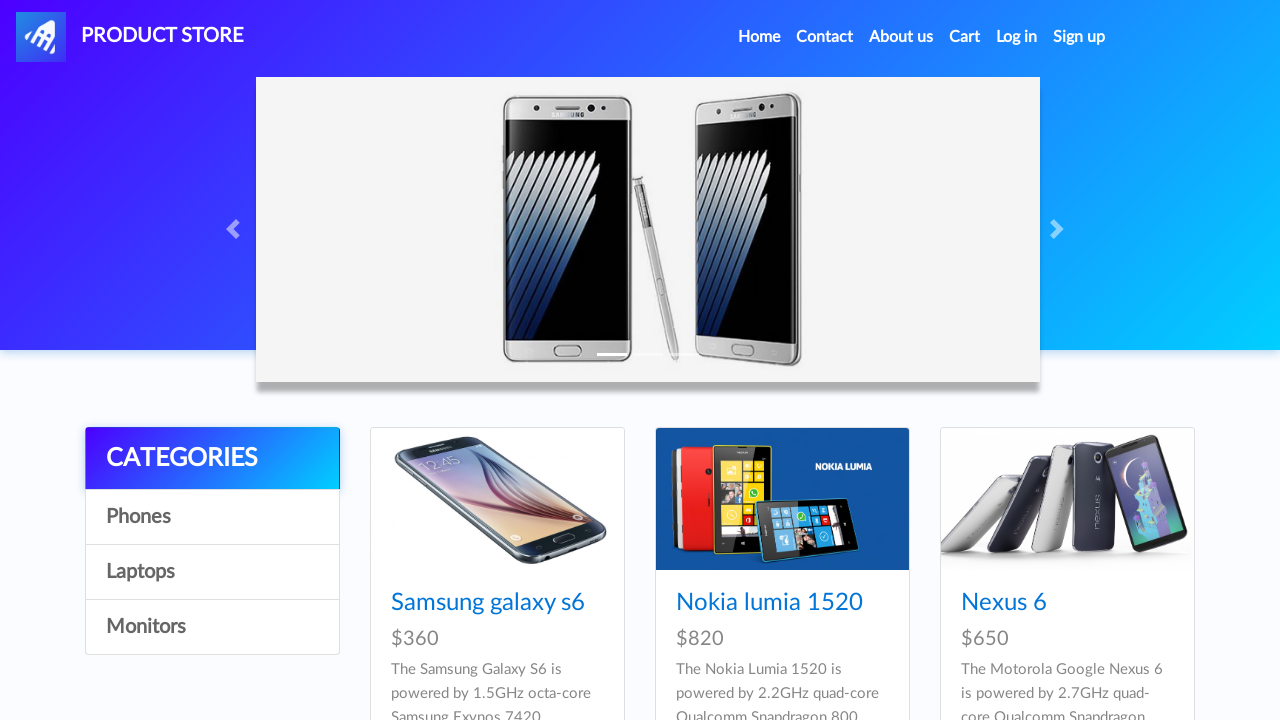

Waited for 1 second after form submission
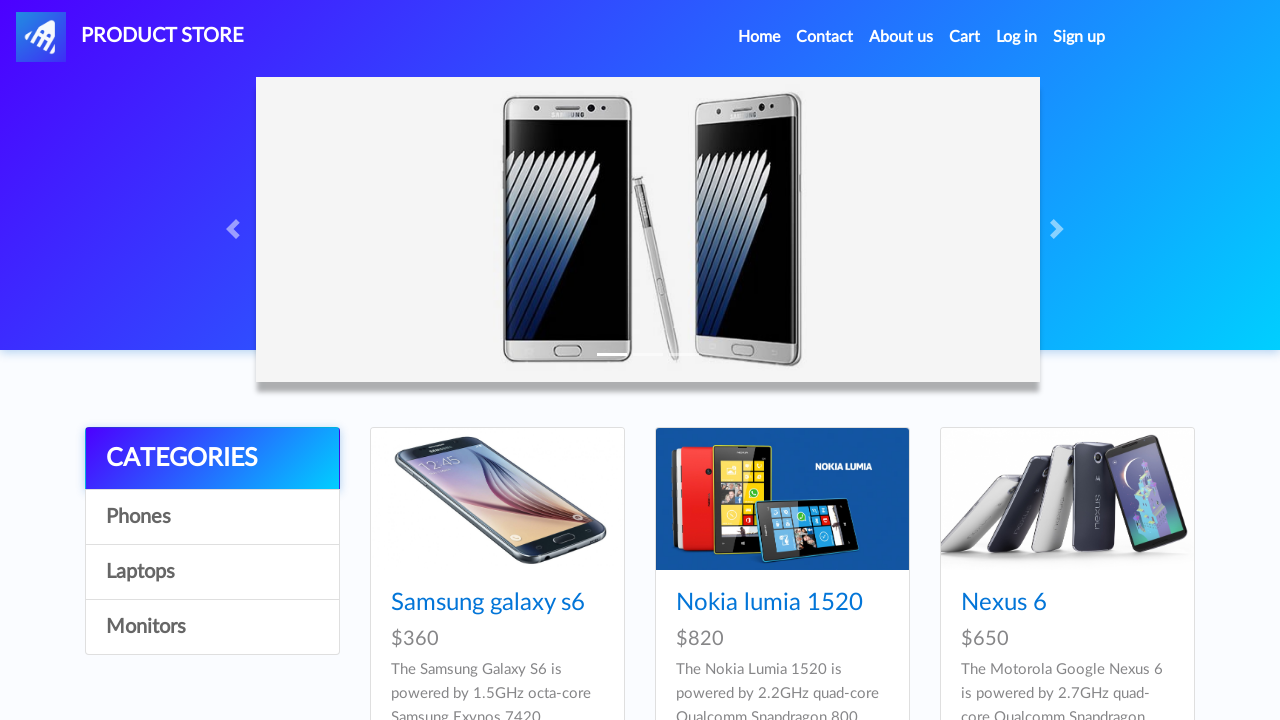

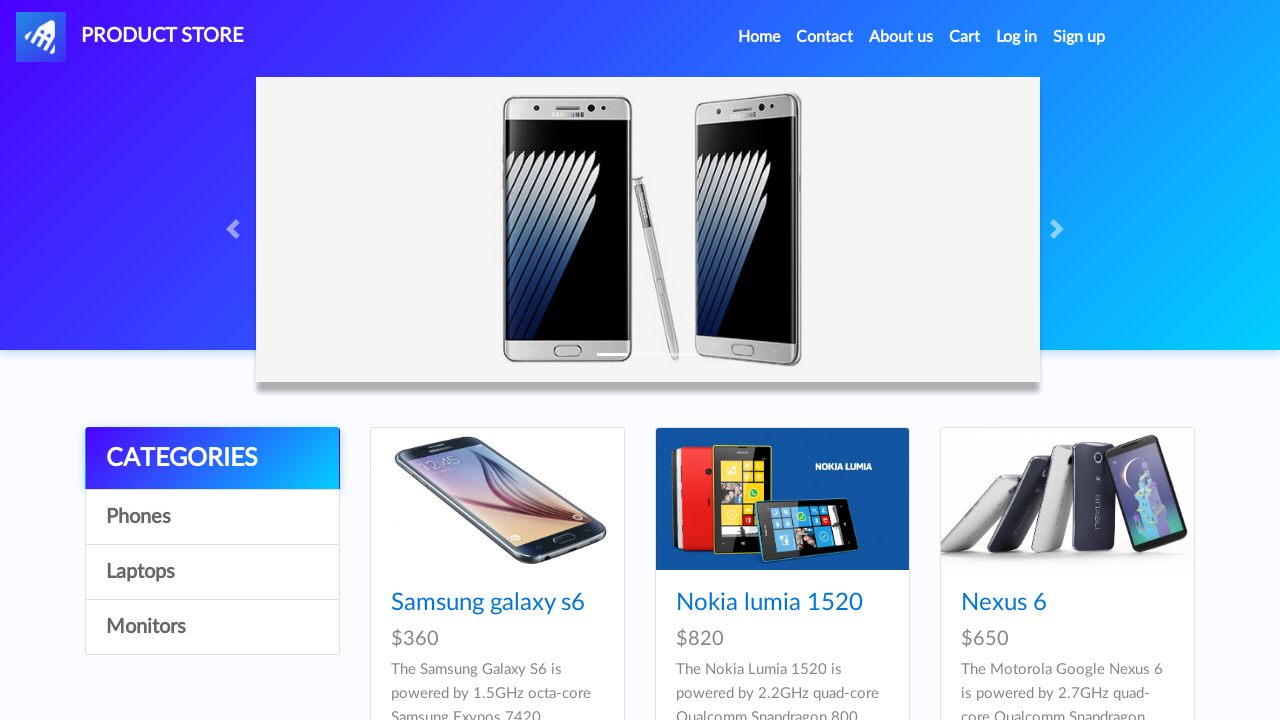